Tests the add-to-cart functionality on an e-commerce demo site by clicking add to cart on a product, verifying the cart opens, and confirming the product in the cart matches the one selected.

Starting URL: https://www.bstackdemo.com

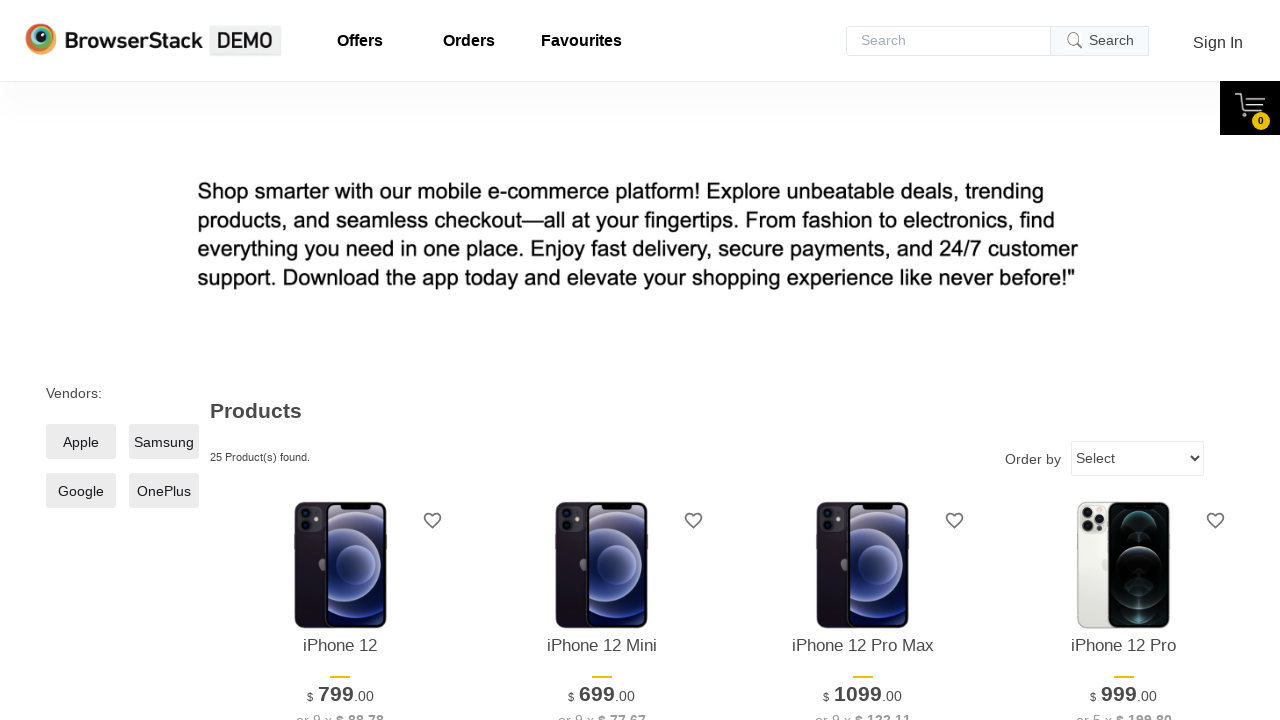

Verified page title contains 'StackDemo'
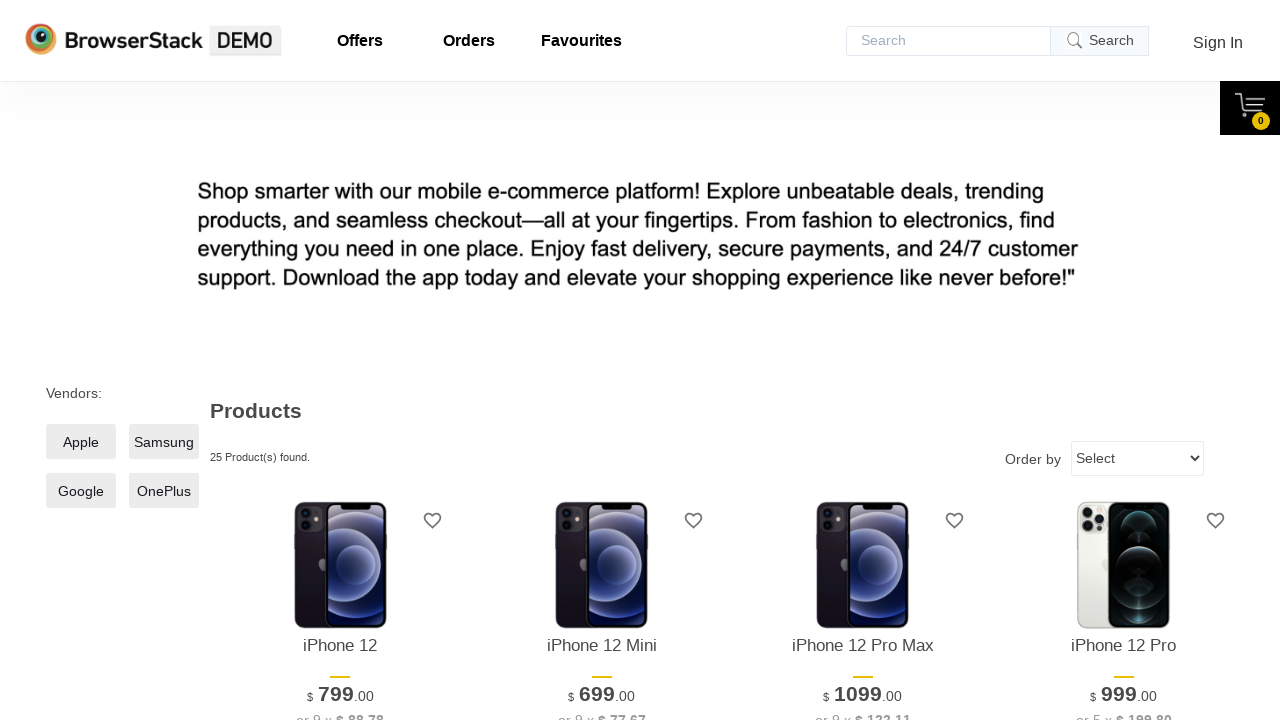

Retrieved product name from product display
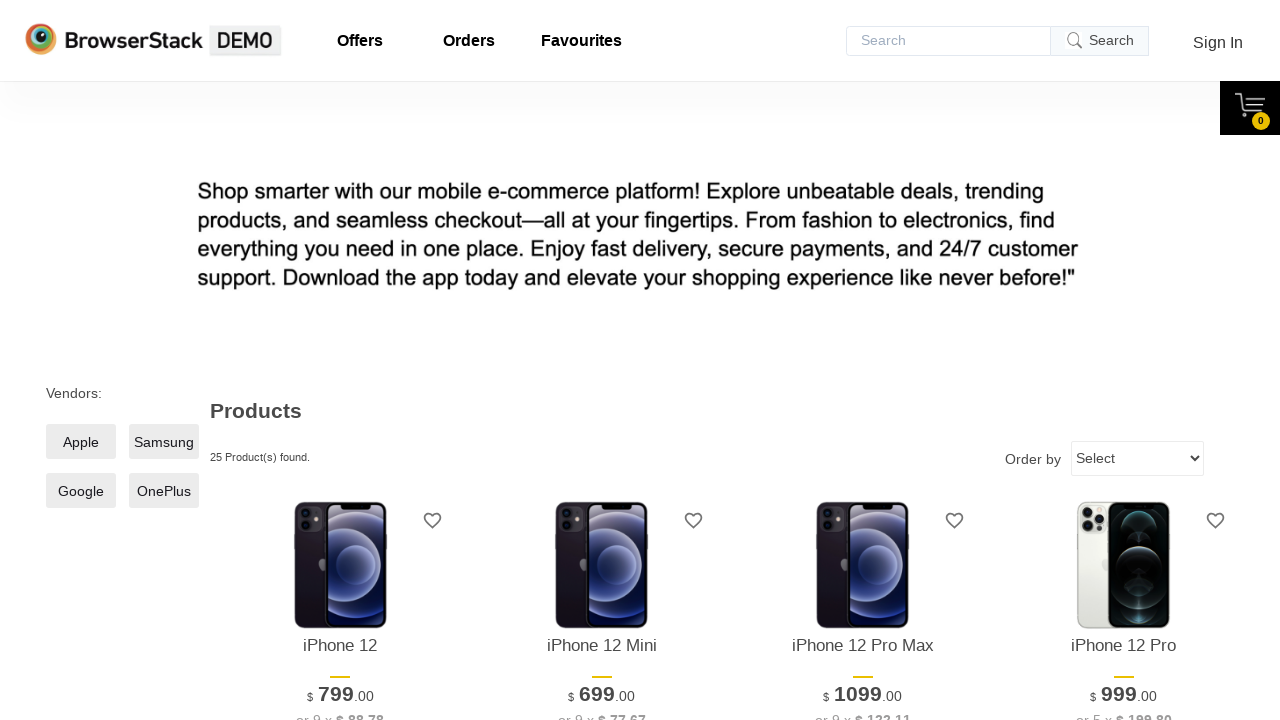

Clicked 'Add to Cart' button for first product at (340, 361) on xpath=//*[@id='1']/div[4]
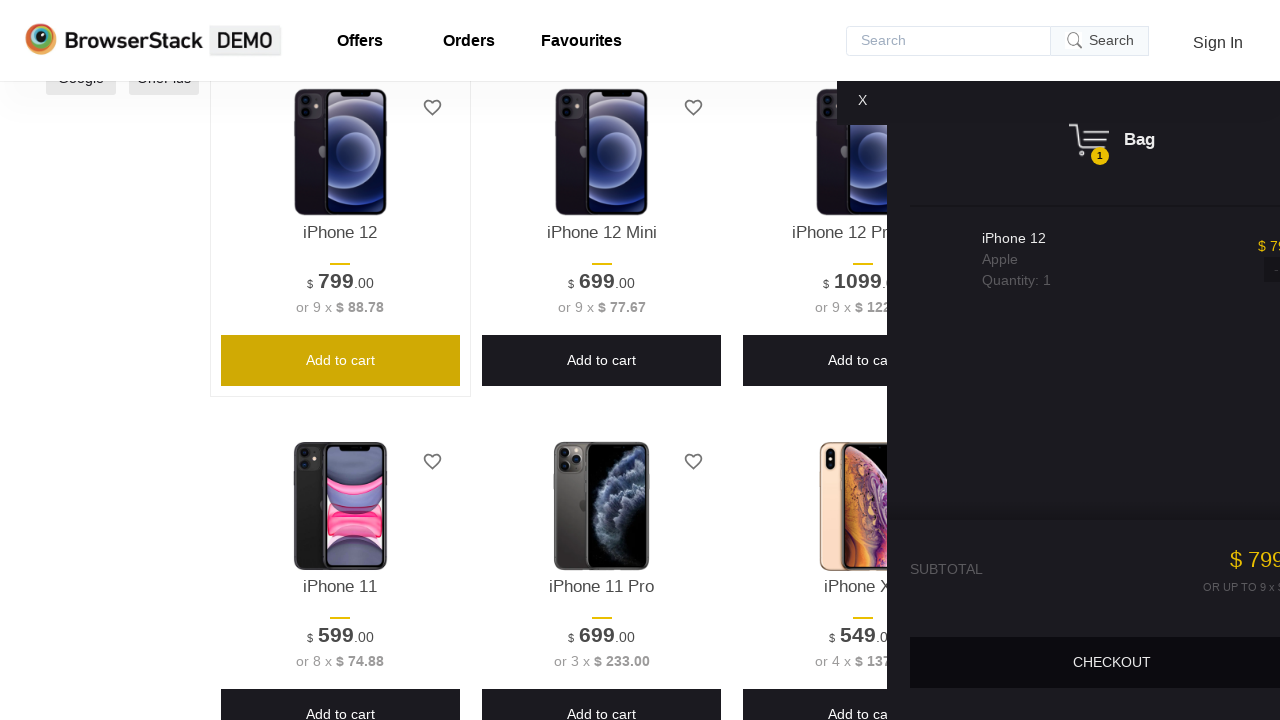

Cart panel loaded and became visible
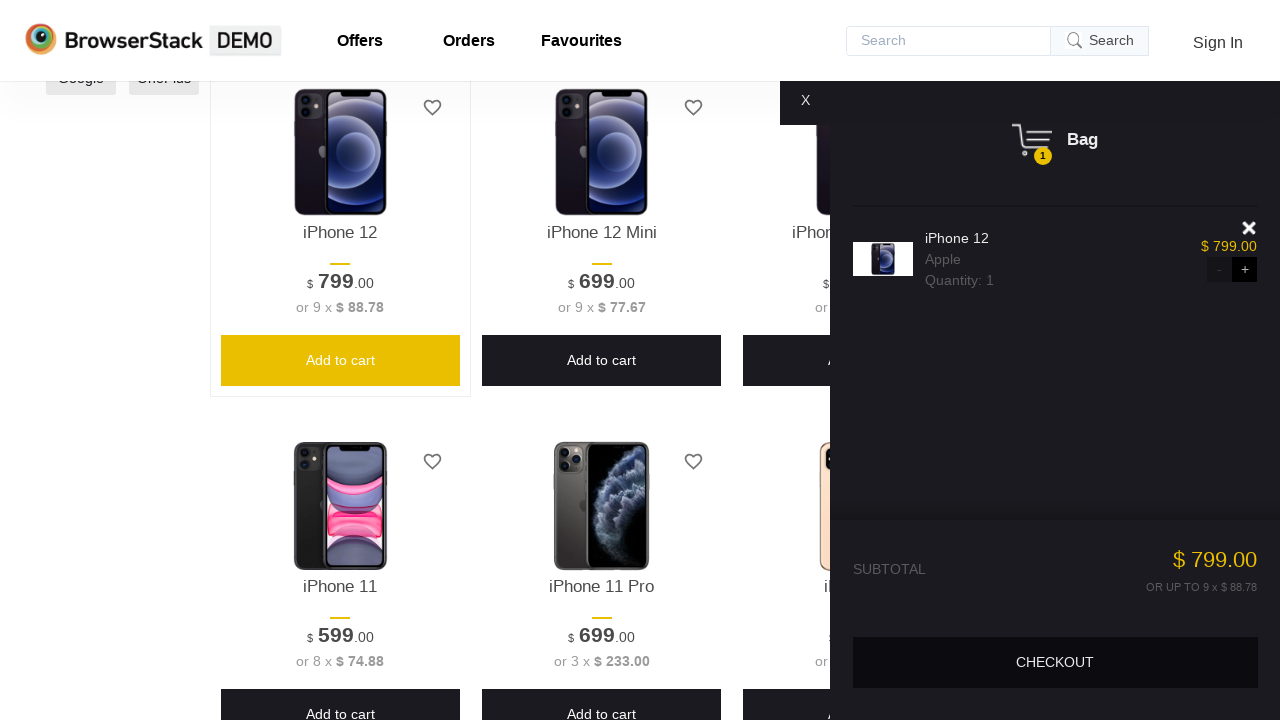

Confirmed cart panel is visible
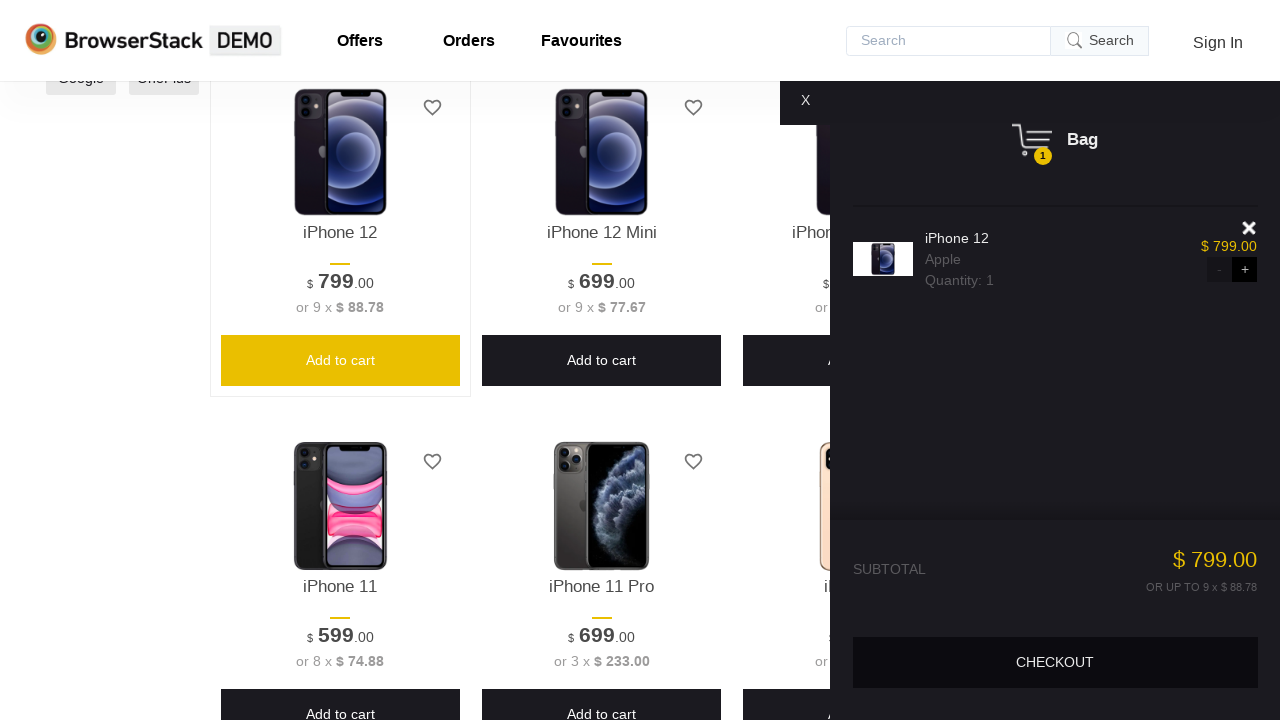

Retrieved product name from cart
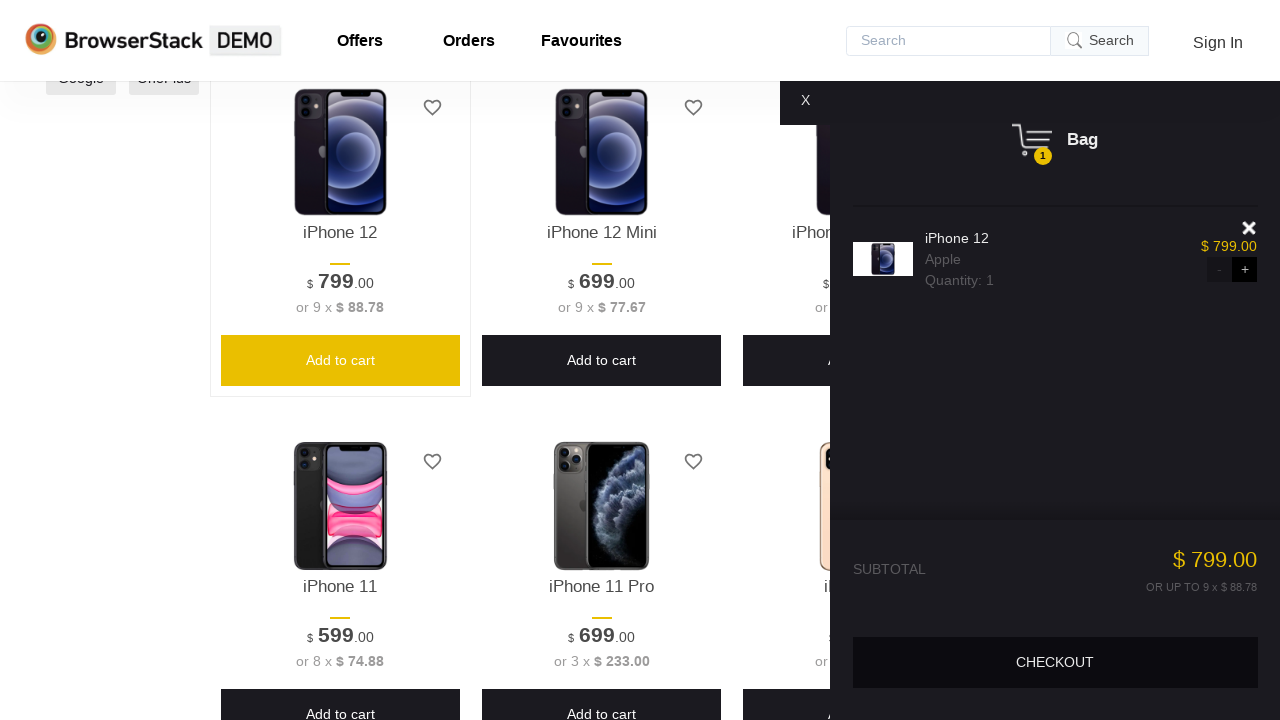

Confirmed product in cart matches selected product
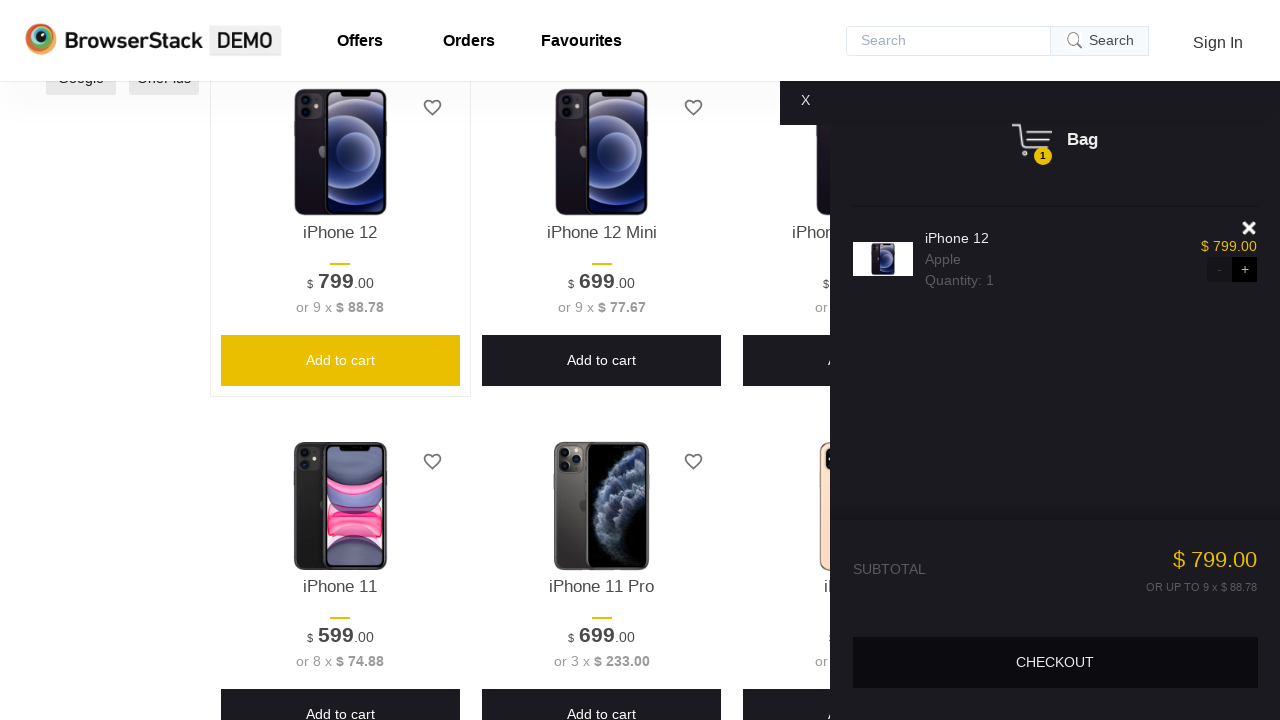

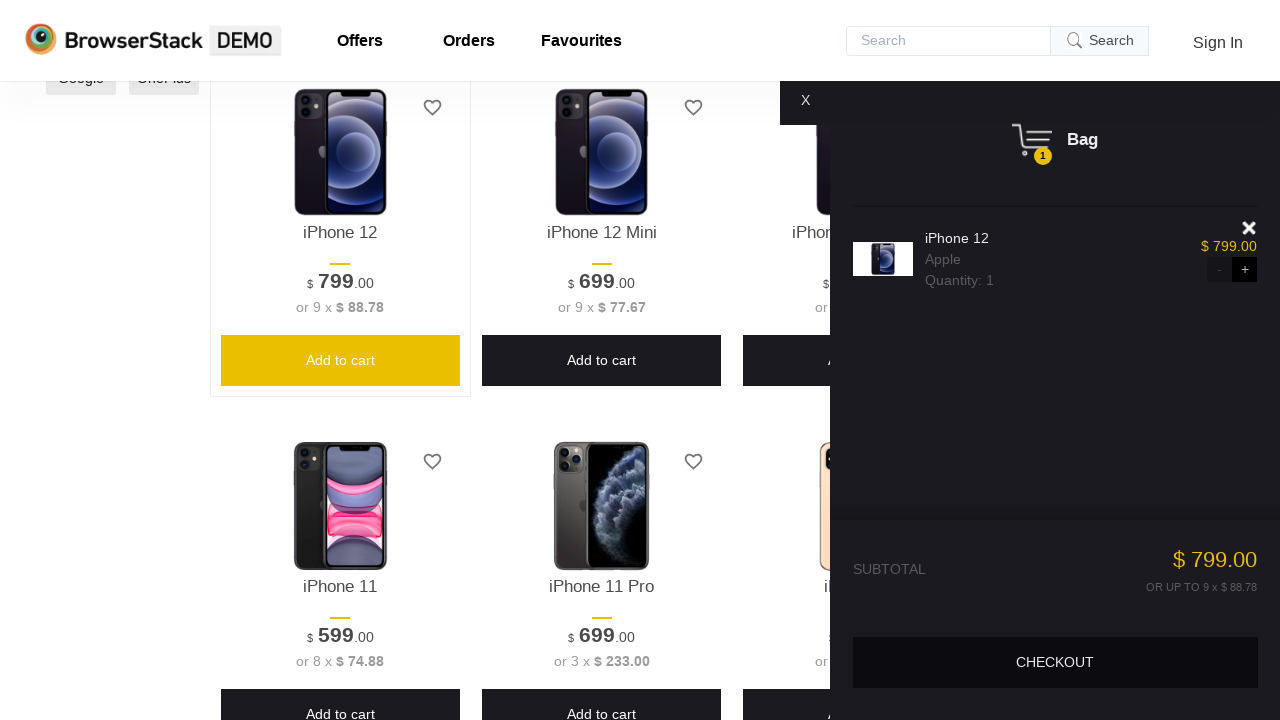